Tests the search functionality on python.org by searching for "pycon" - this test expects no results to be found

Starting URL: http://www.python.org

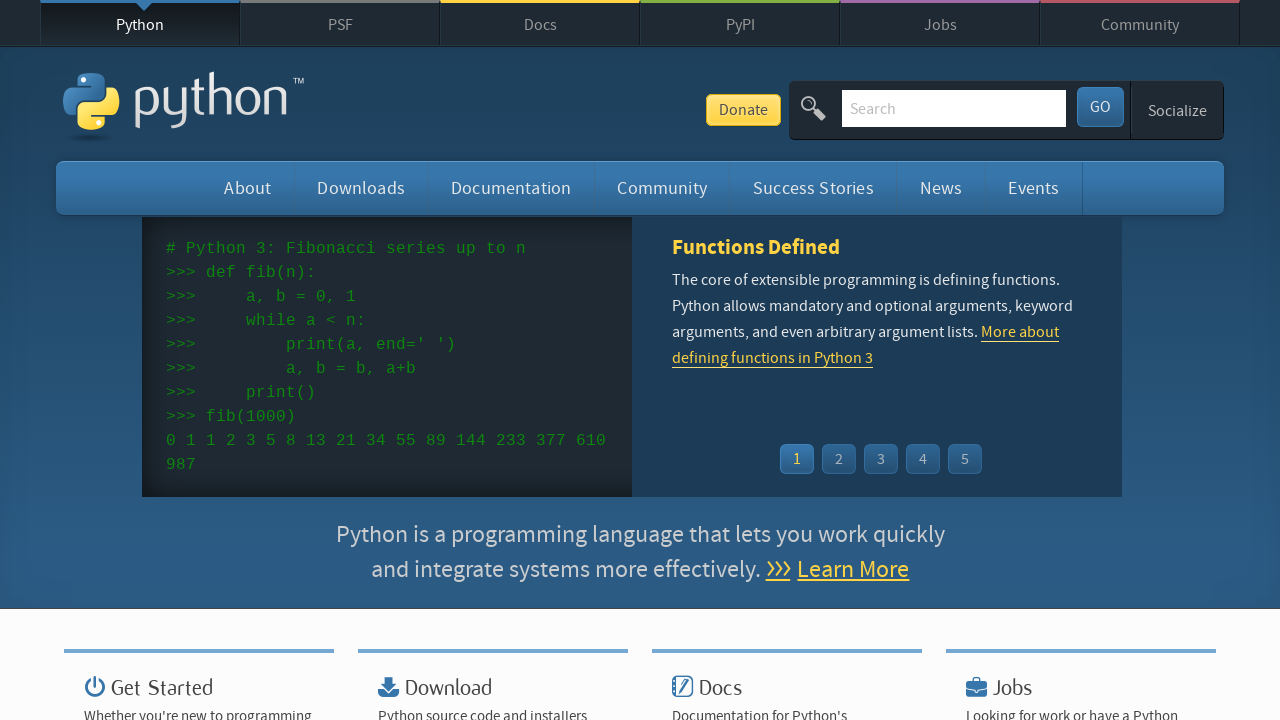

Verified page title contains 'Python'
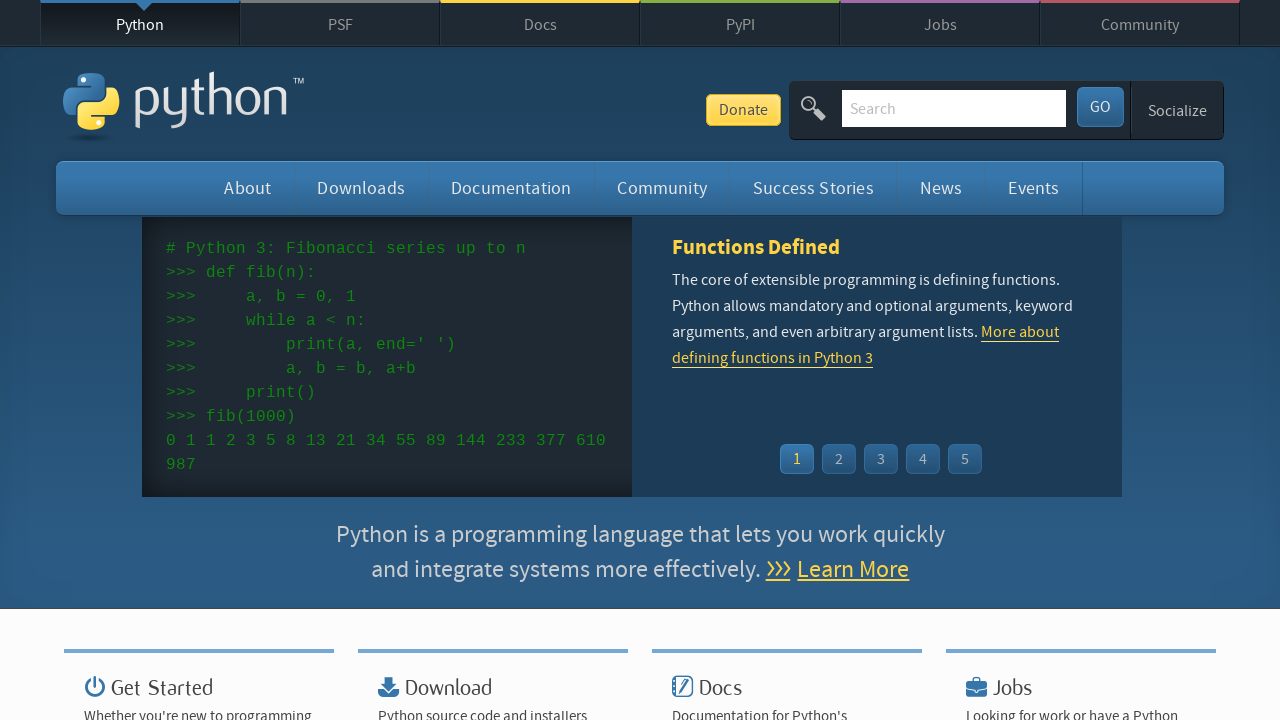

Filled search box with 'pycon' on input[name='q']
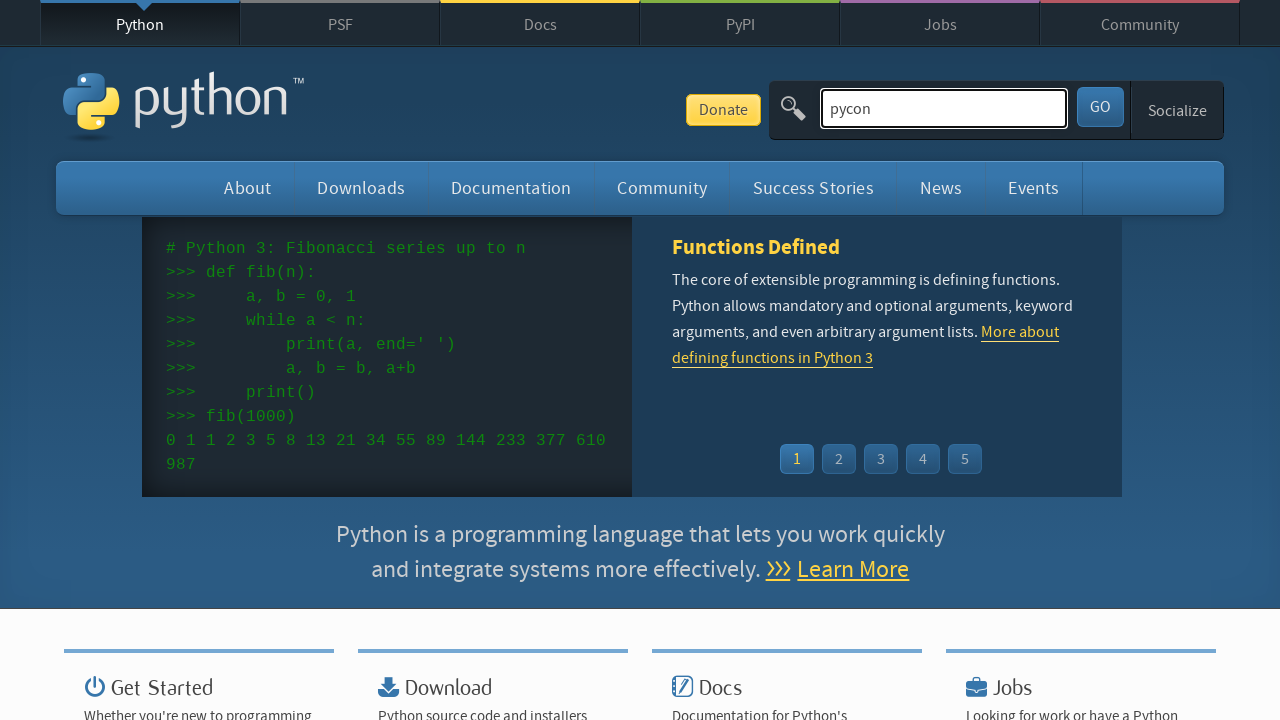

Pressed Enter to submit search query on input[name='q']
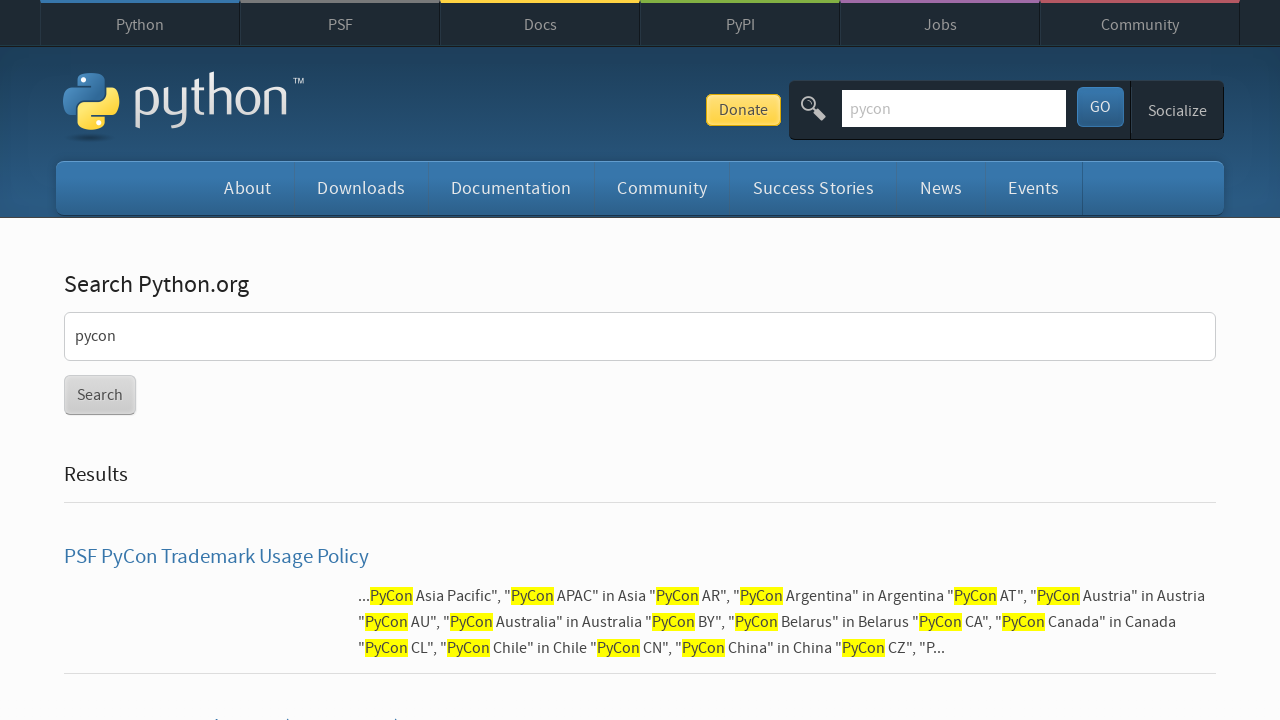

Waited for page to reach networkidle state - search results loaded
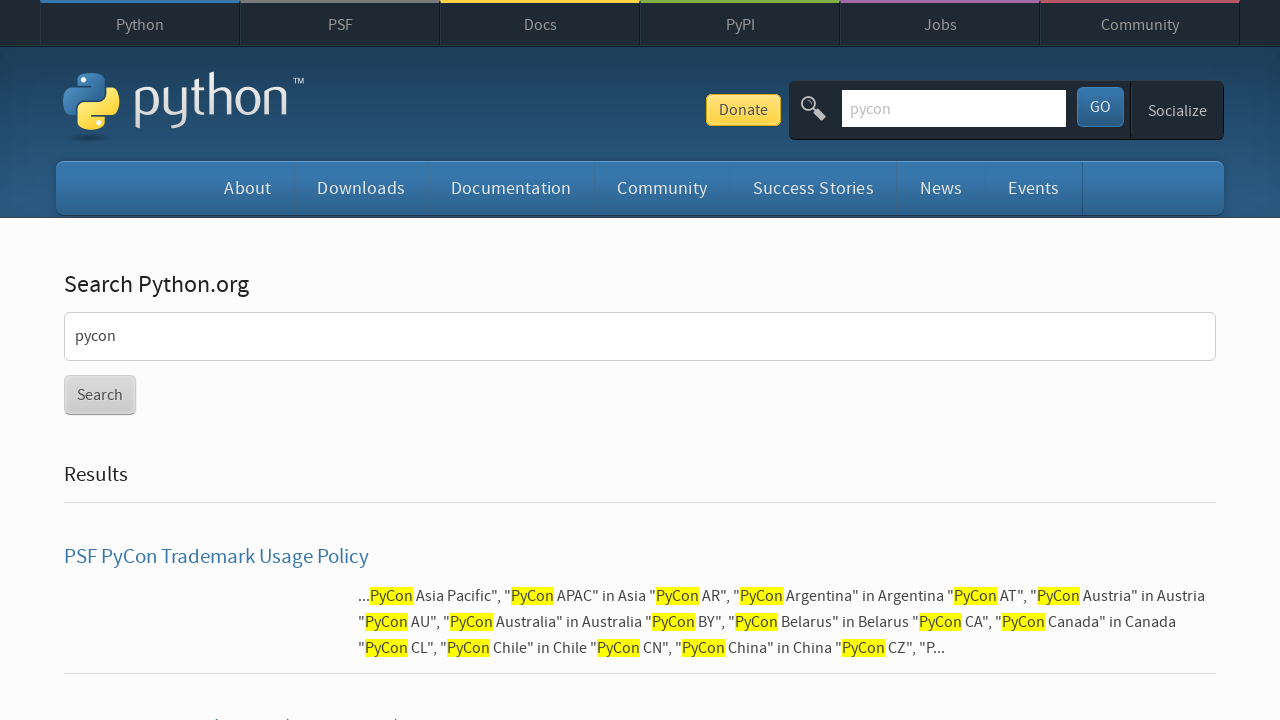

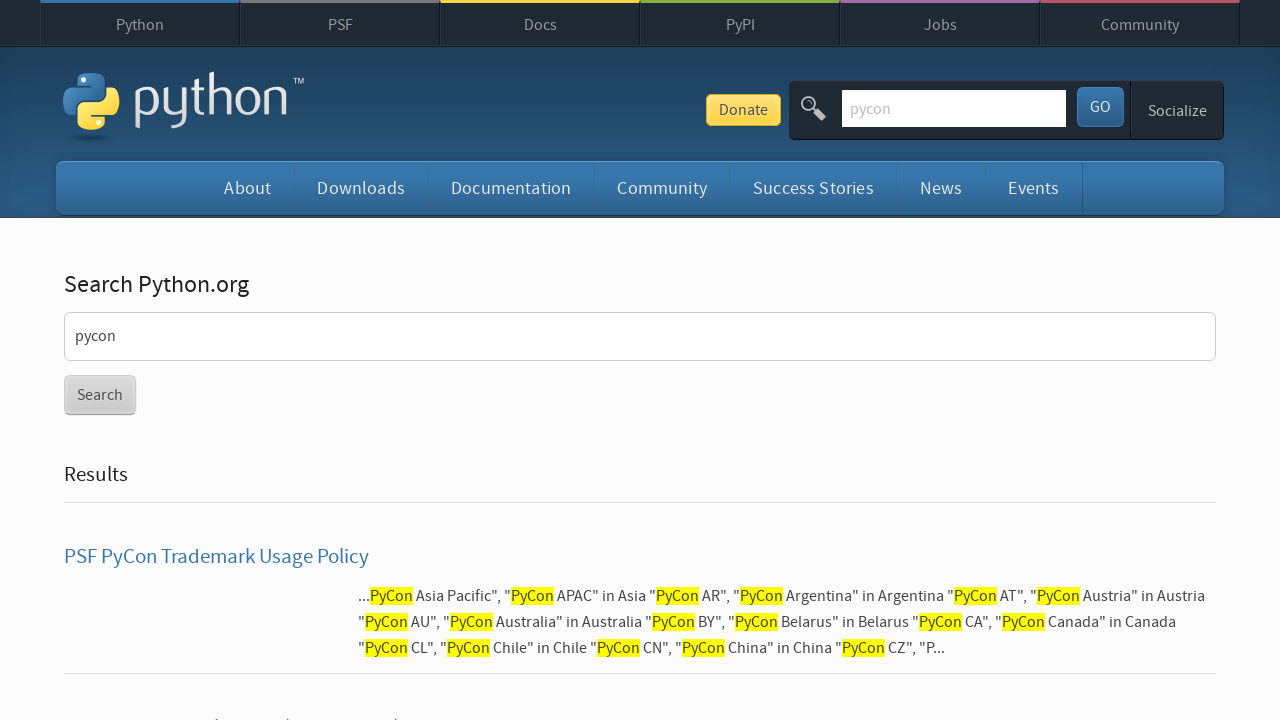